Tests a math quiz form by reading a value from the page, calculating the answer using a logarithmic formula, filling in the result, checking a checkbox, selecting a radio button, and submitting the form.

Starting URL: https://suninjuly.github.io/math.html

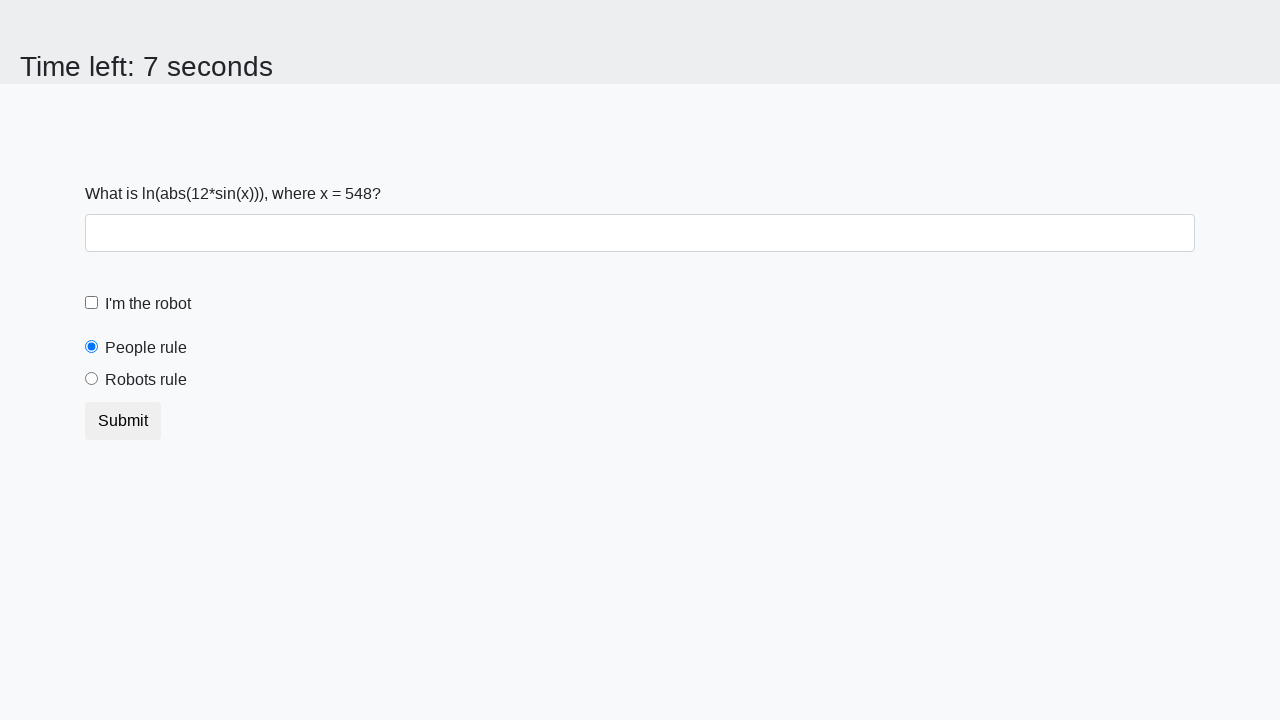

Located and read the x value from the page
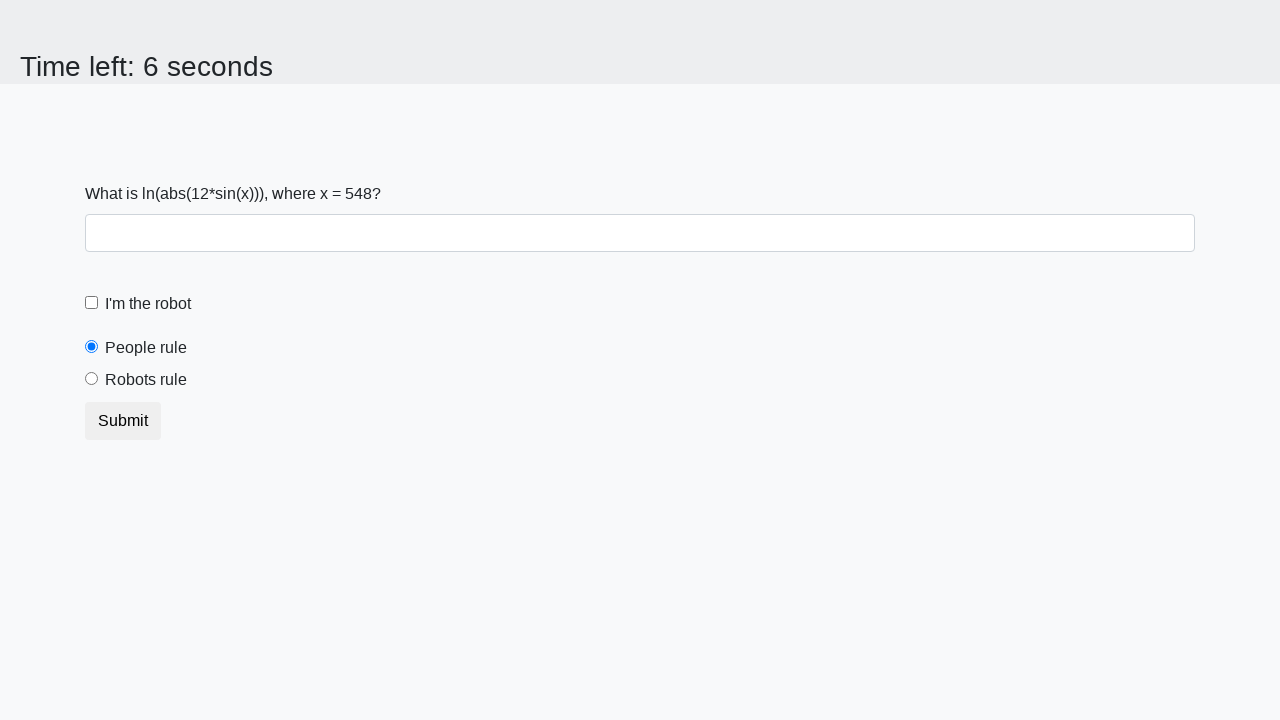

Calculated logarithmic formula result: log(abs(12*sin(548))) = 2.463134137053856
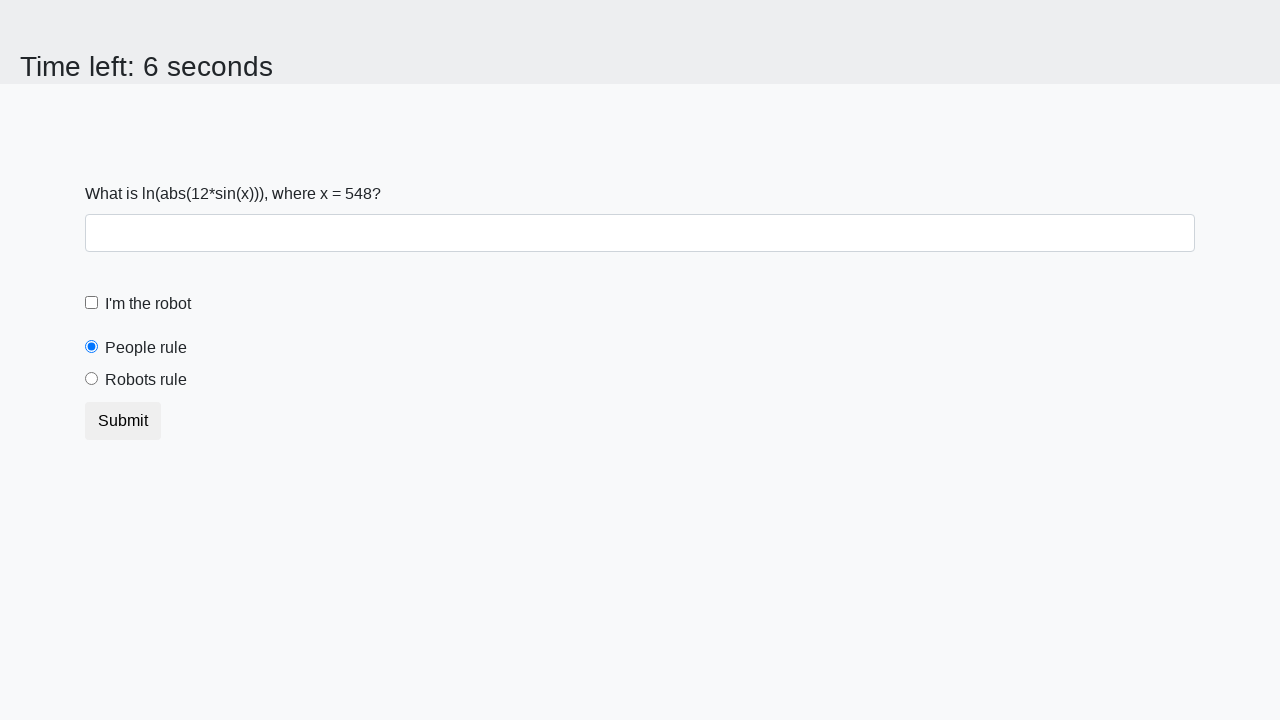

Filled answer field with calculated value: 2.463134137053856 on input#answer.form-control
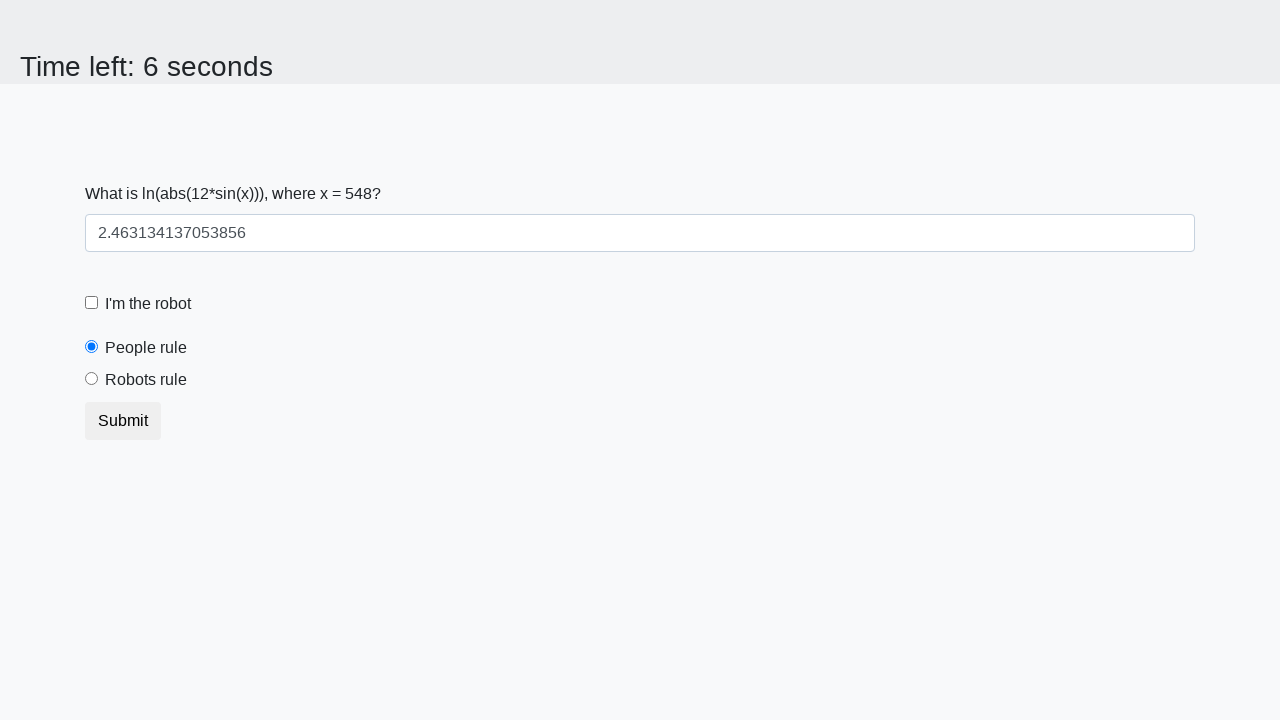

Checked the robot checkbox at (92, 303) on #robotCheckbox
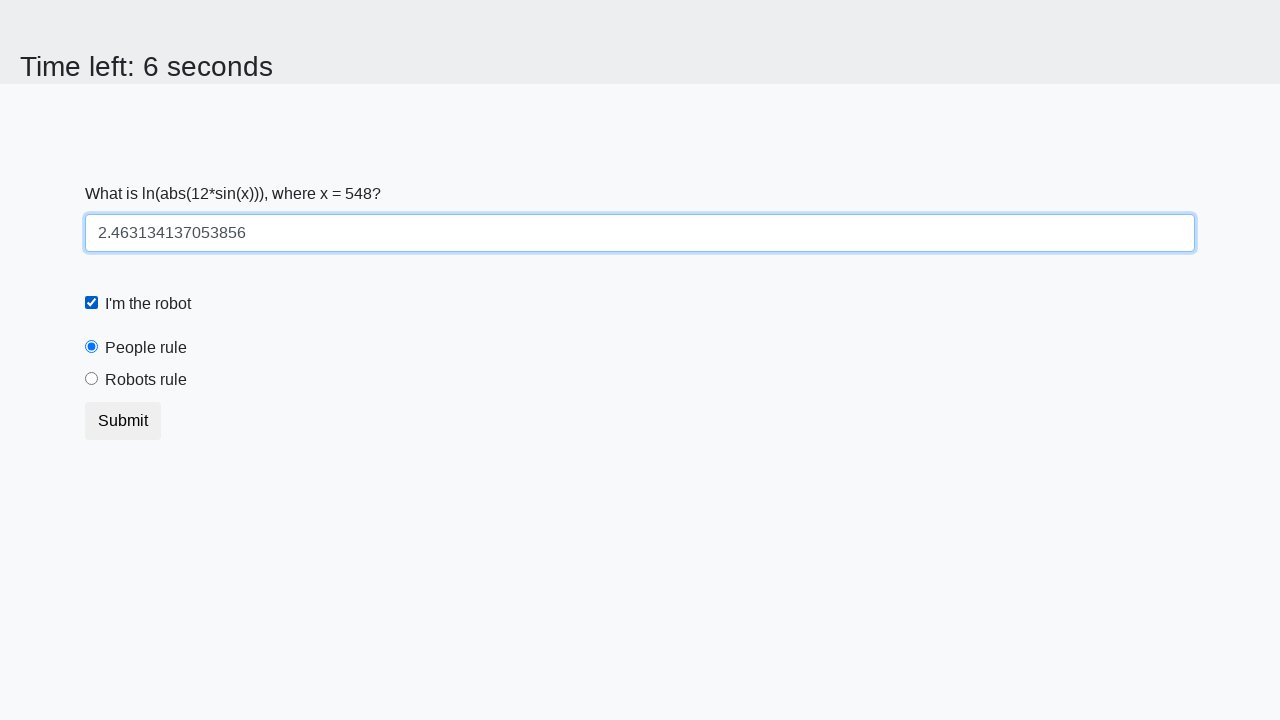

Selected the 'robots rule' radio button at (92, 379) on #robotsRule
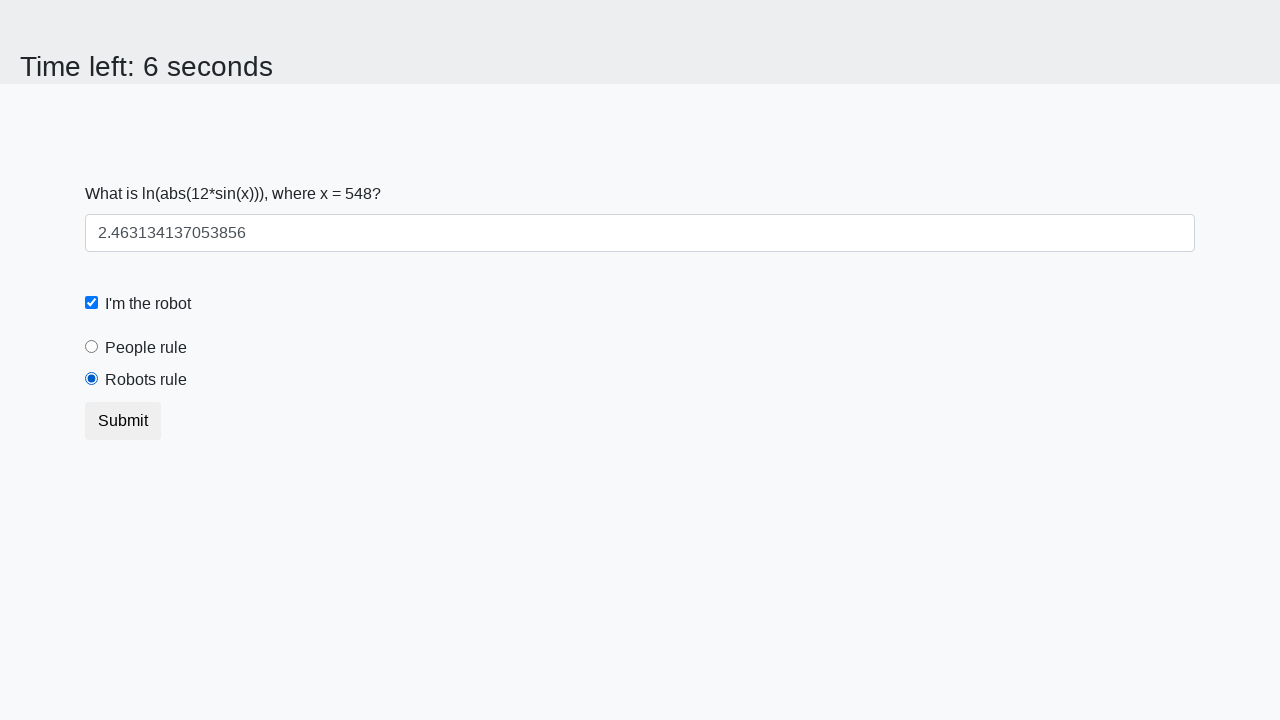

Clicked the Submit button to submit the math quiz form at (123, 421) on xpath=//button[text()='Submit']
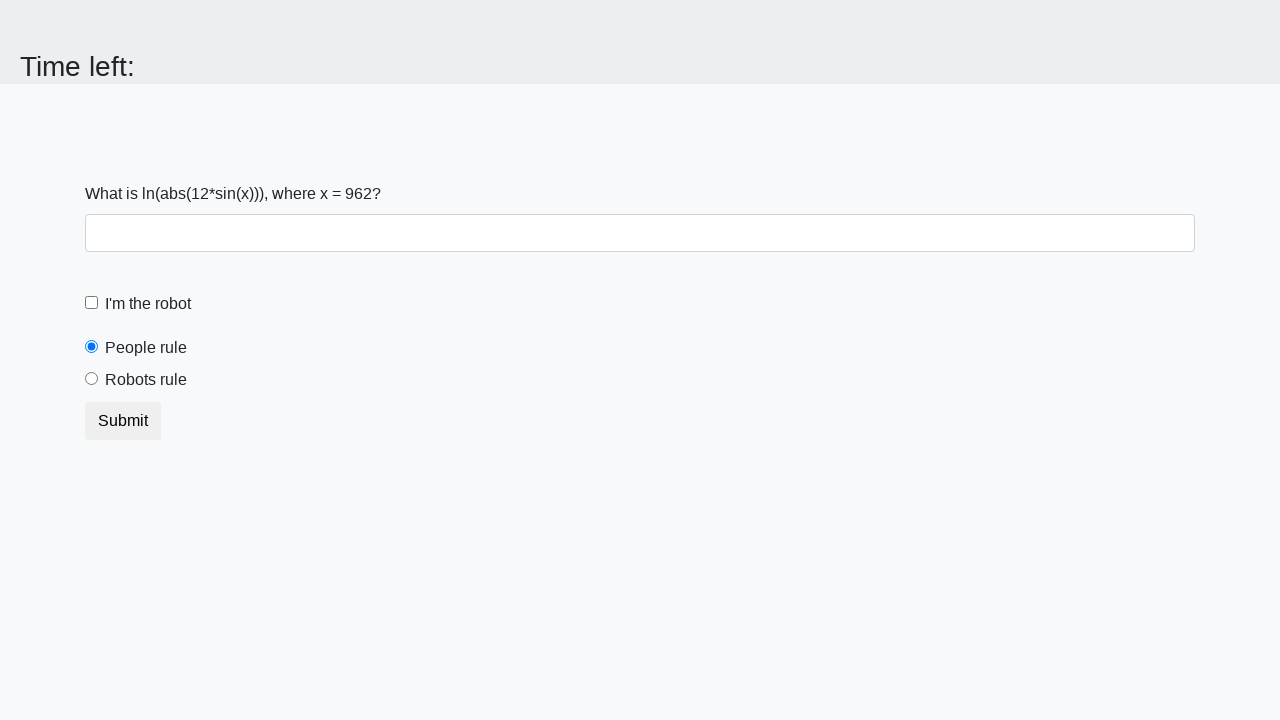

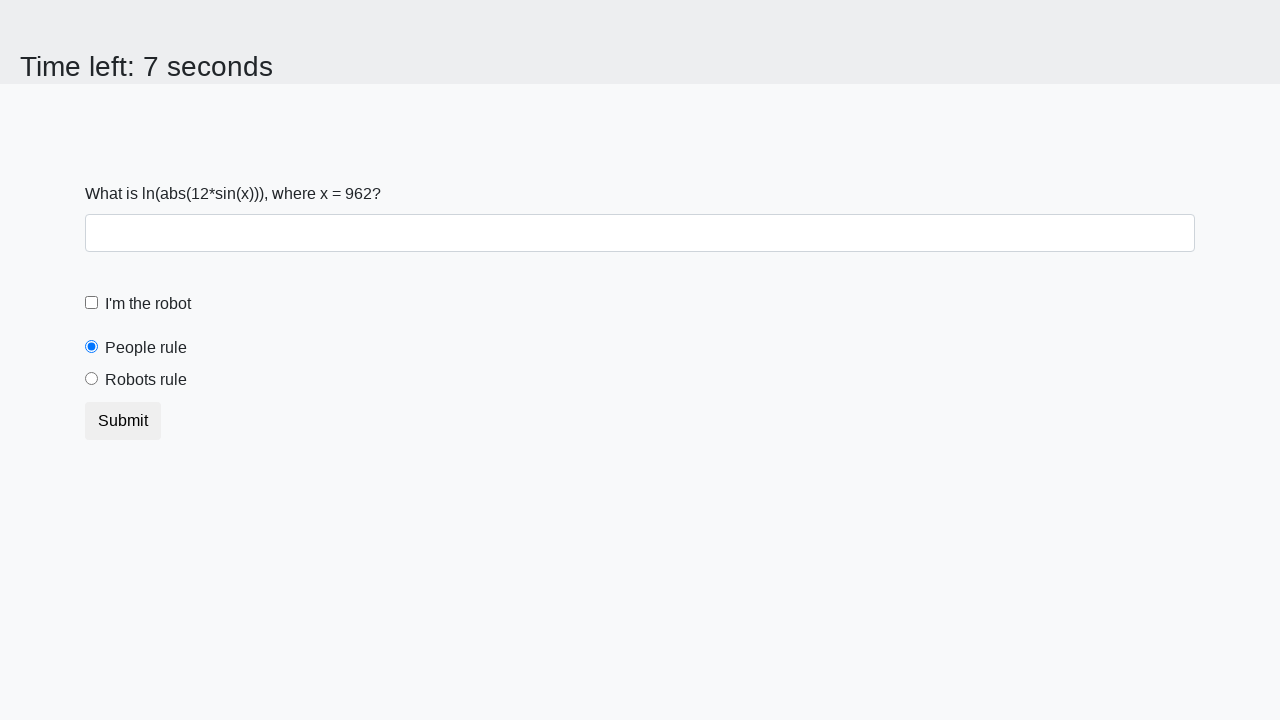